Navigates to the Nested Frames page

Starting URL: https://demoqa.com/frames

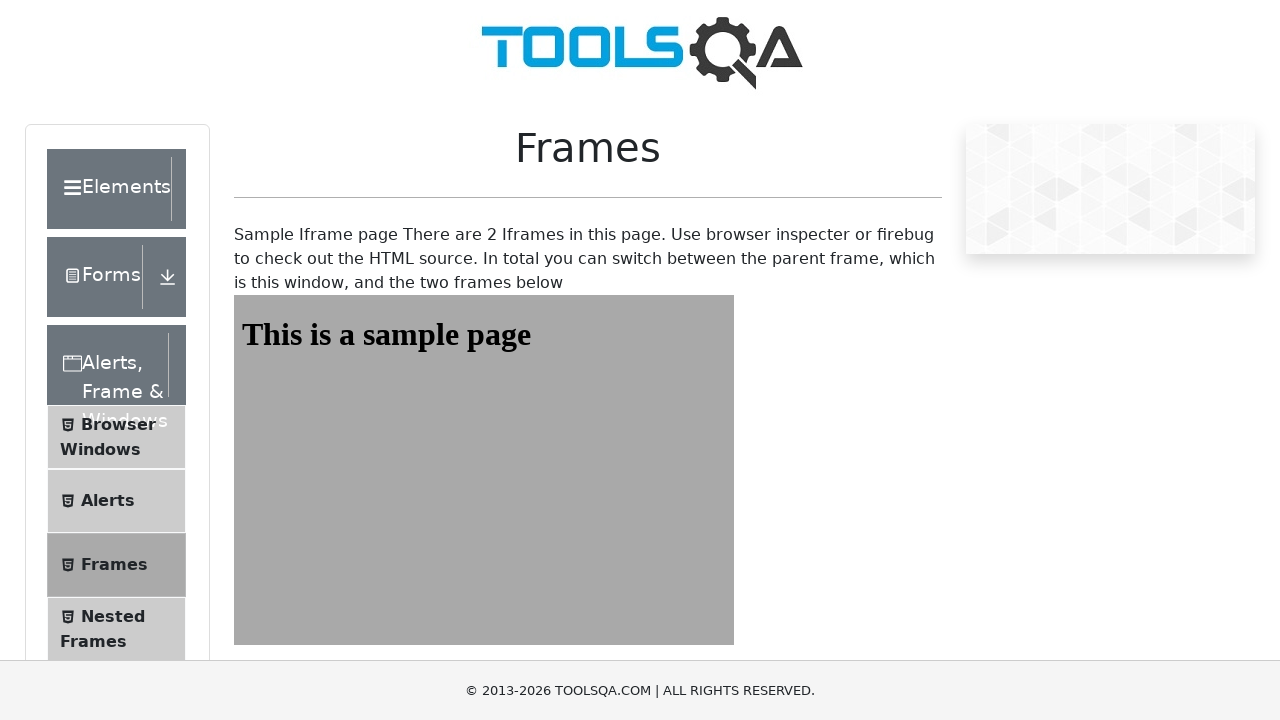

Scrolled down by 1500 pixels
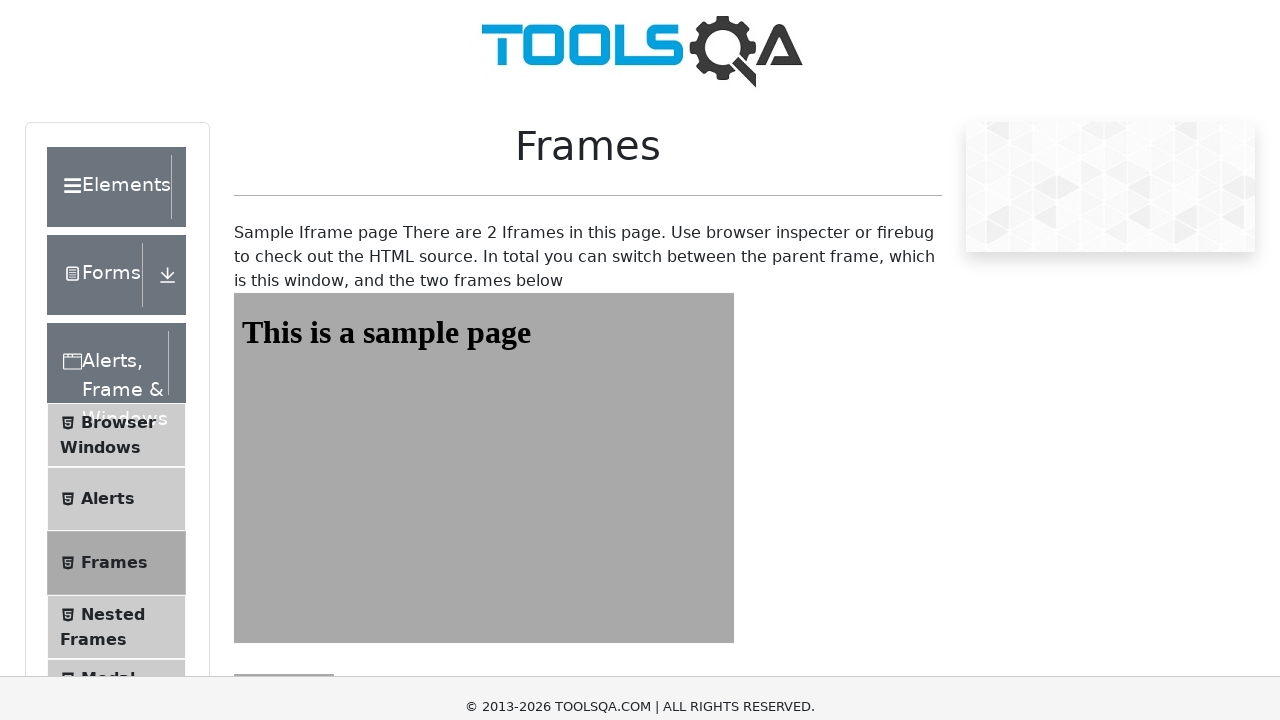

Clicked on Nested Frames menu item at (113, 222) on text=Nested Frames
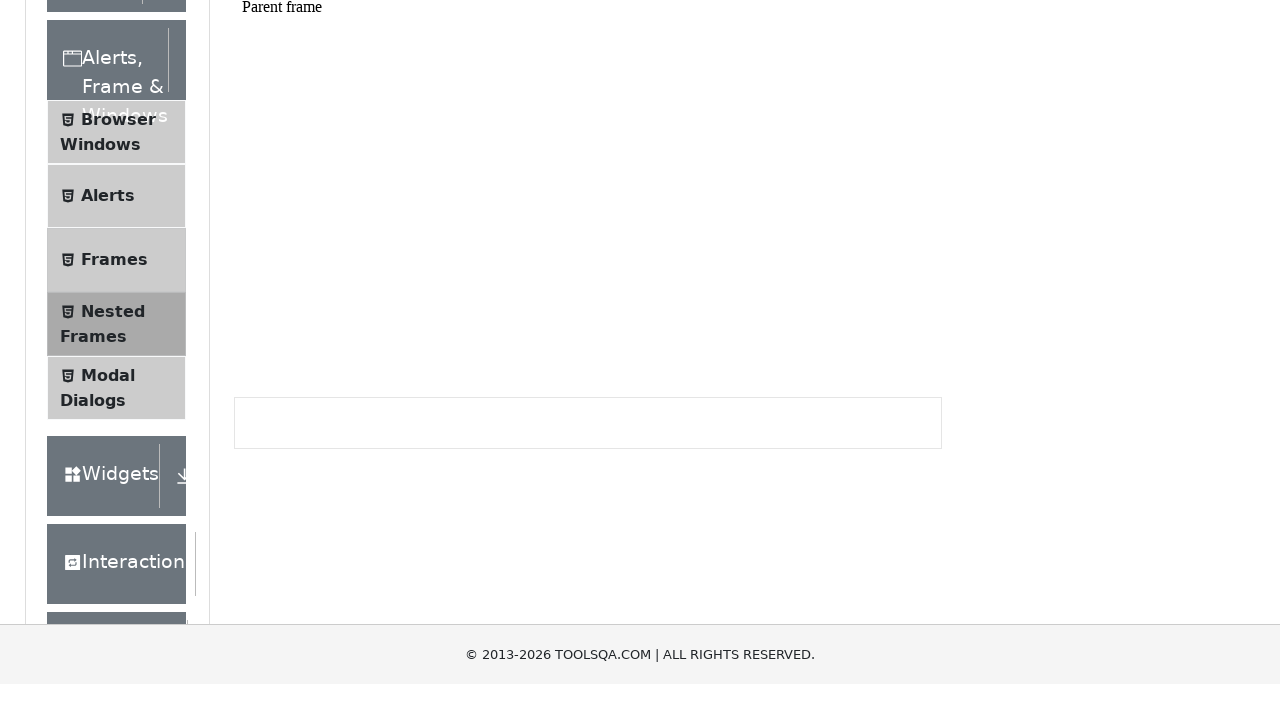

Scrolled up by 1000 pixels
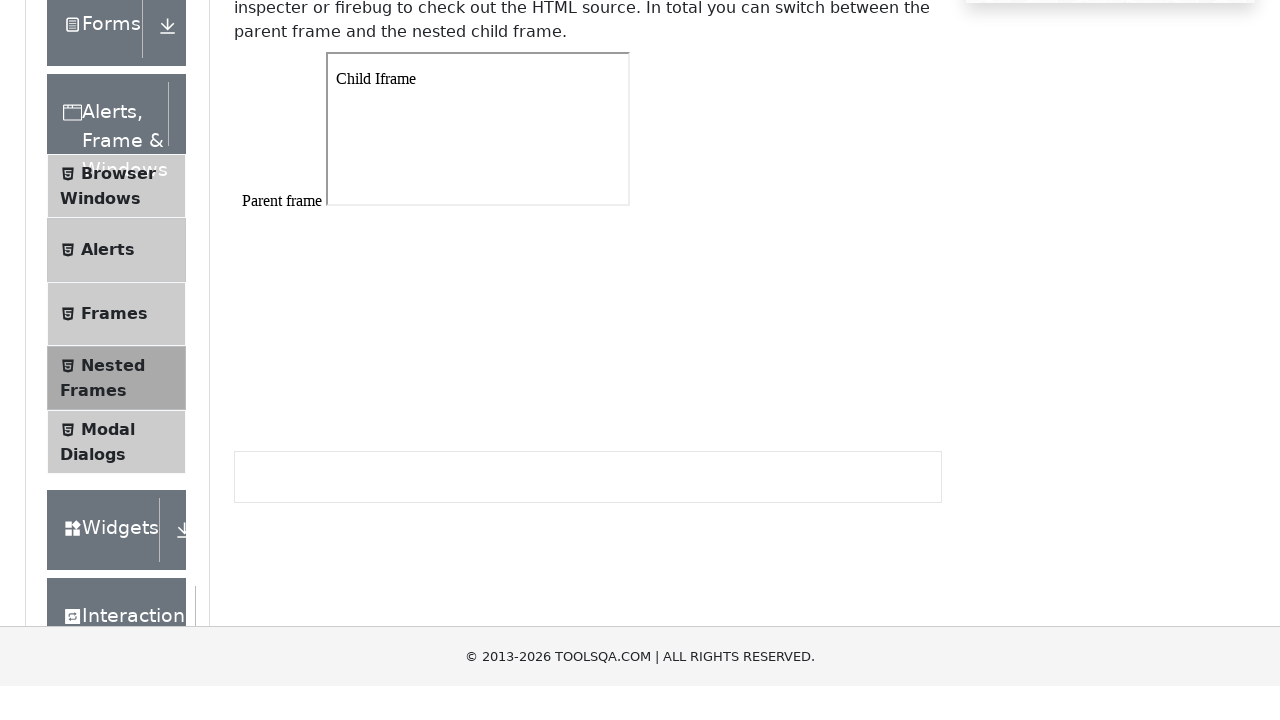

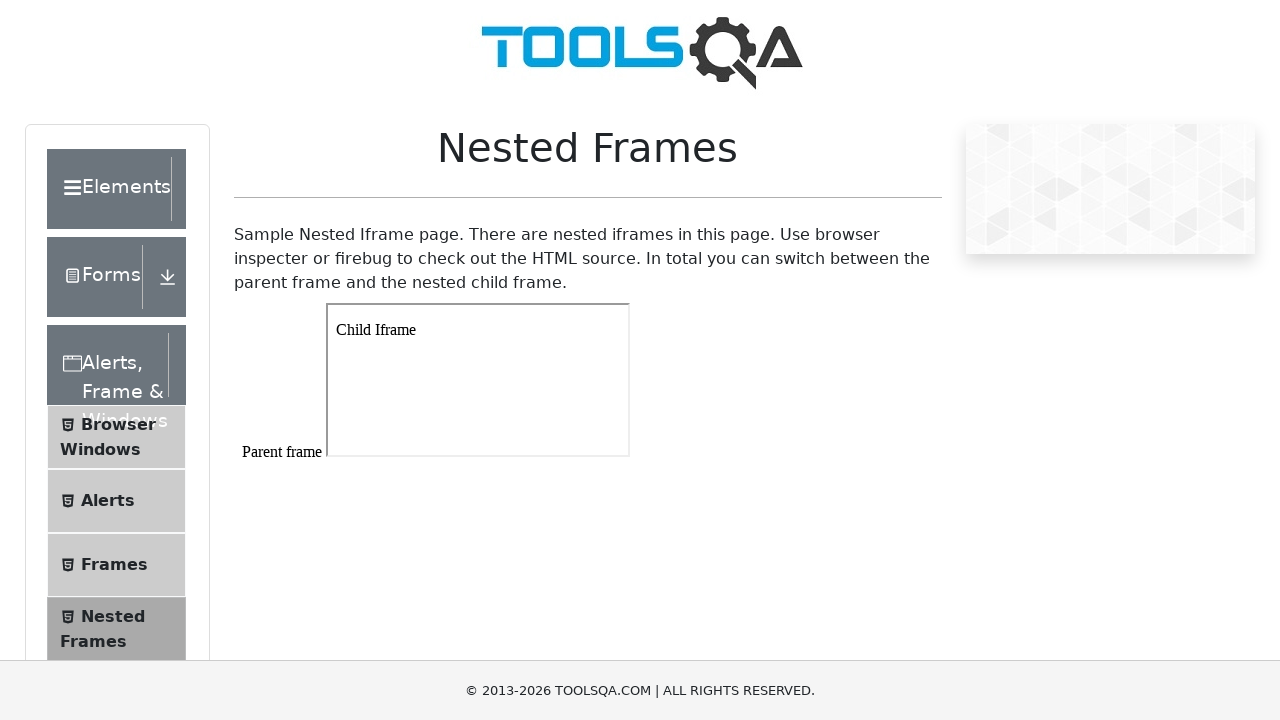